Verifies the text value of the login button on the NextBase CRM login page

Starting URL: https://login1.nextbasecrm.com

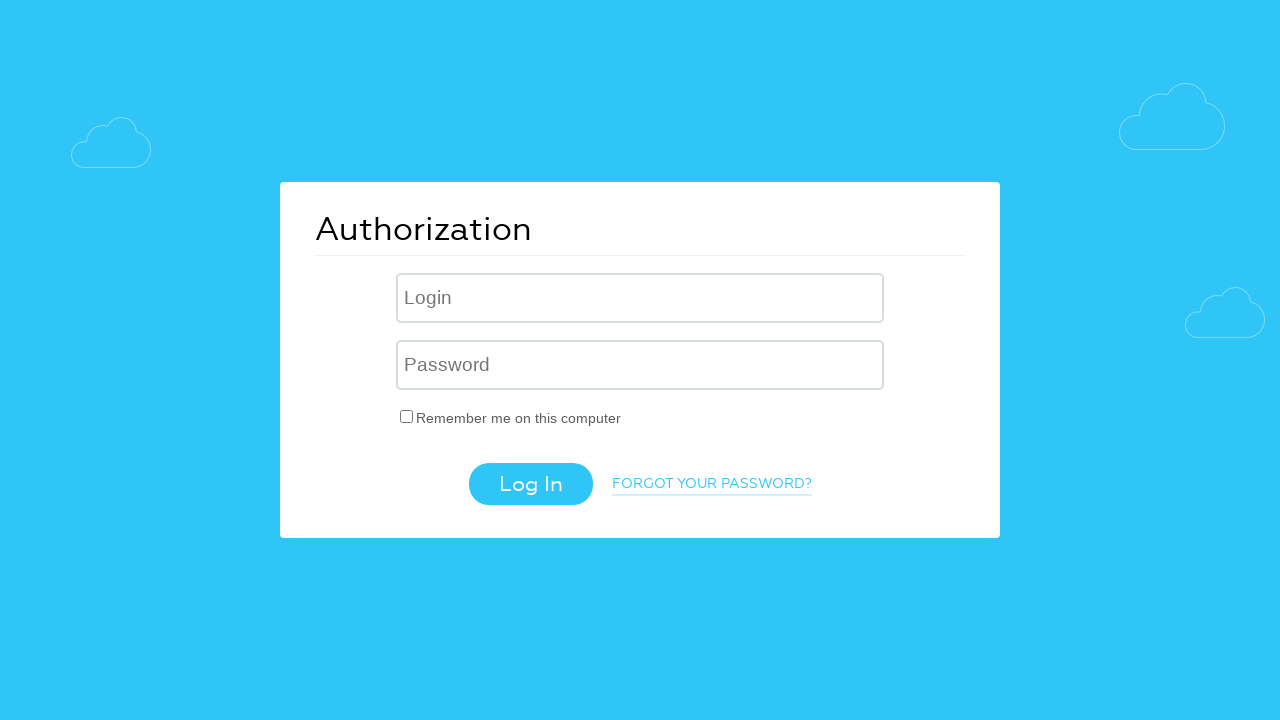

Located the login button using CSS selector 'input.login-btn'
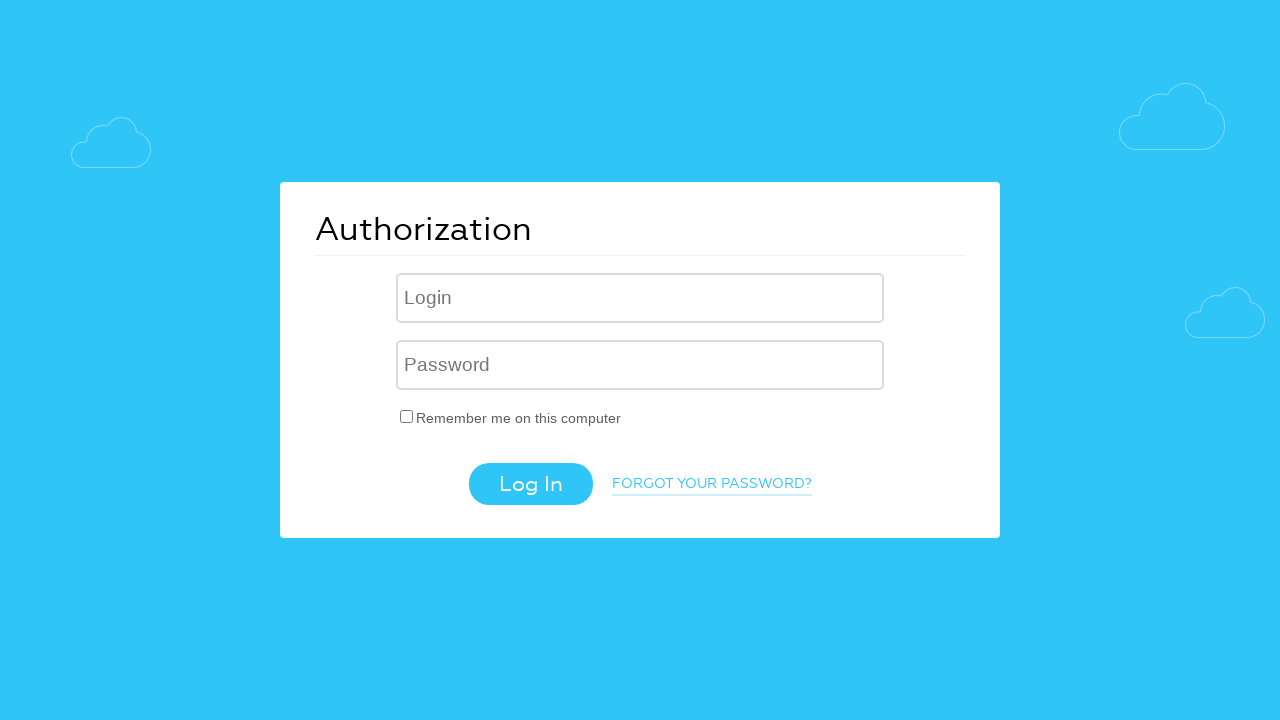

Retrieved login button text attribute value: 'Log In'
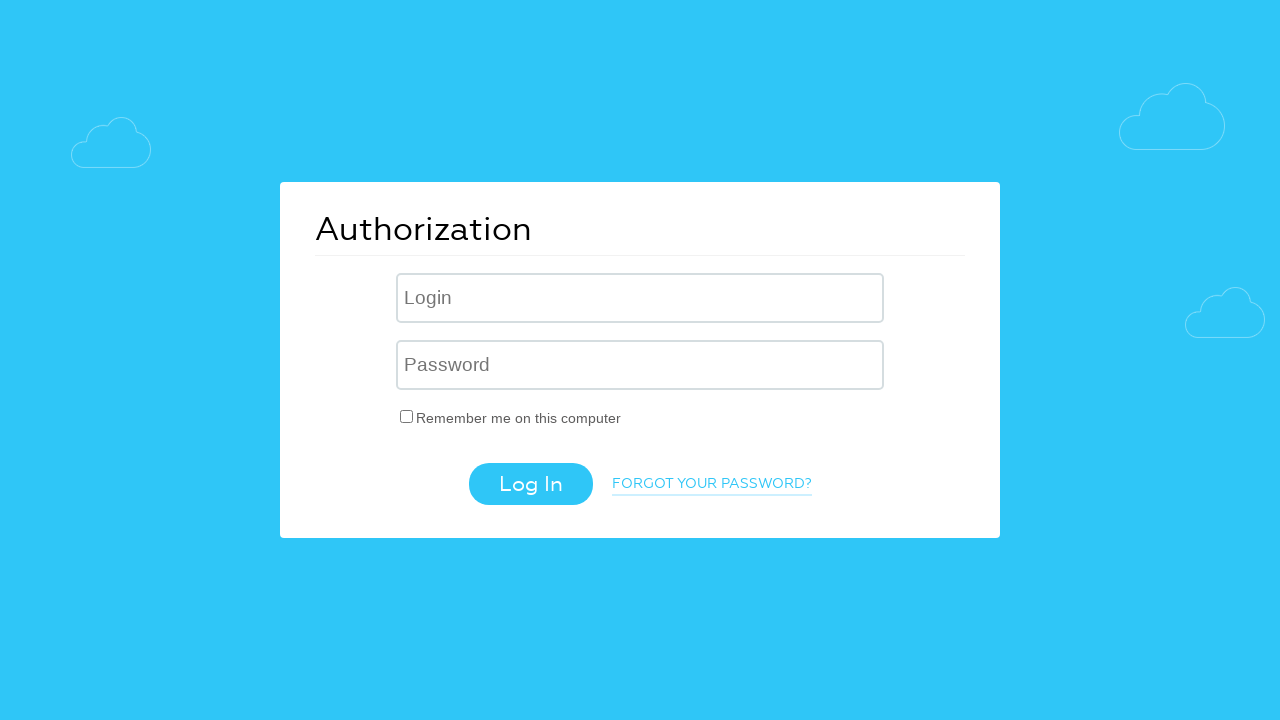

Verified login button text matches expected value 'Log In'
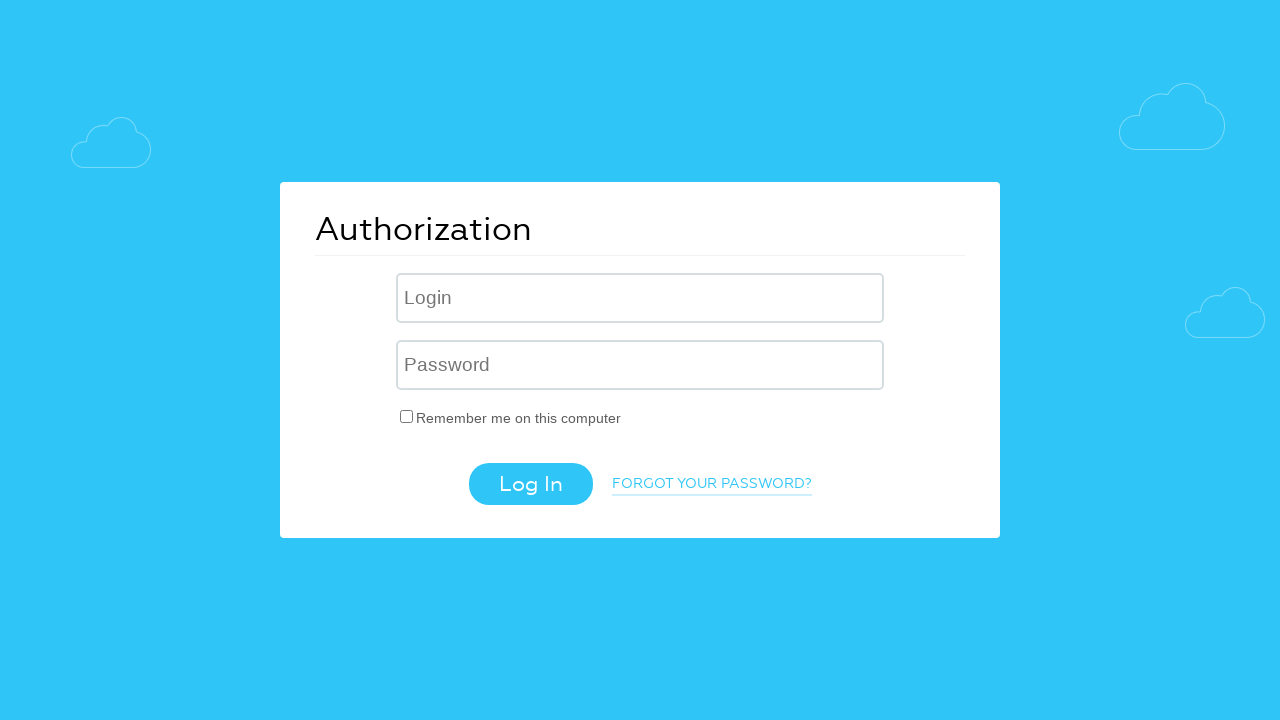

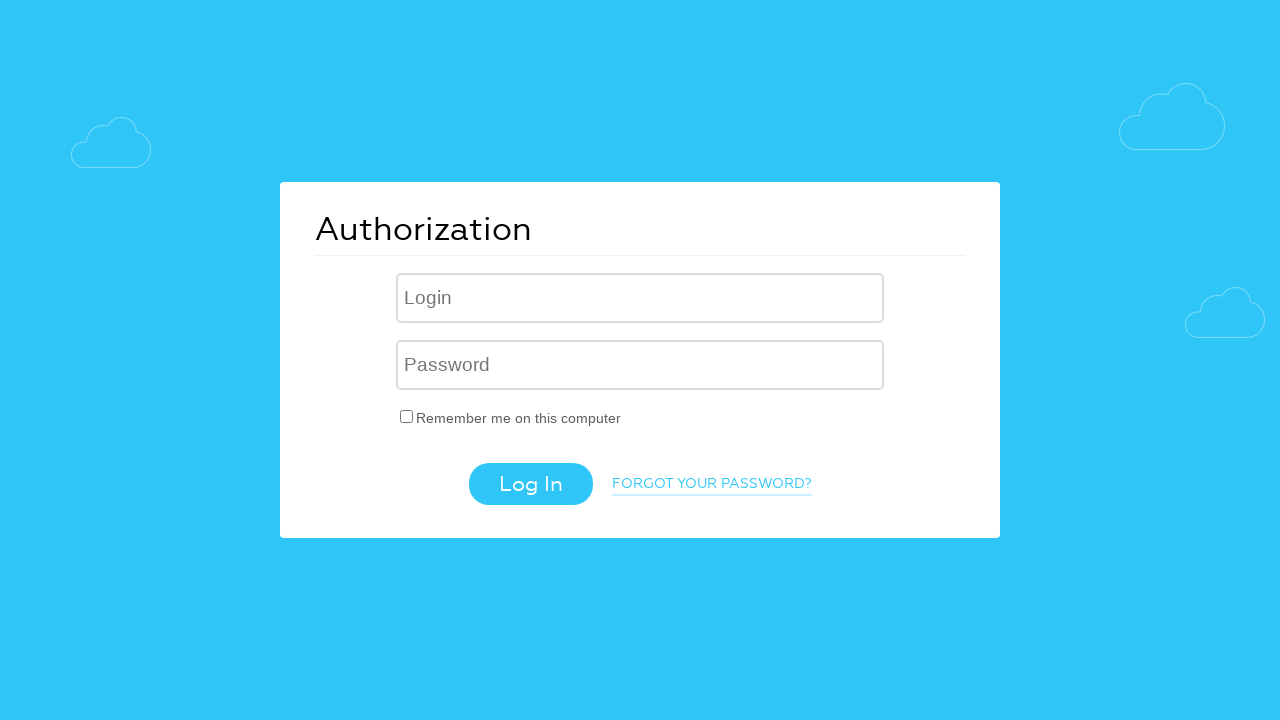